Tests double-click, right-click, and regular click button interactions on the DemoQA buttons page

Starting URL: https://demoqa.com/

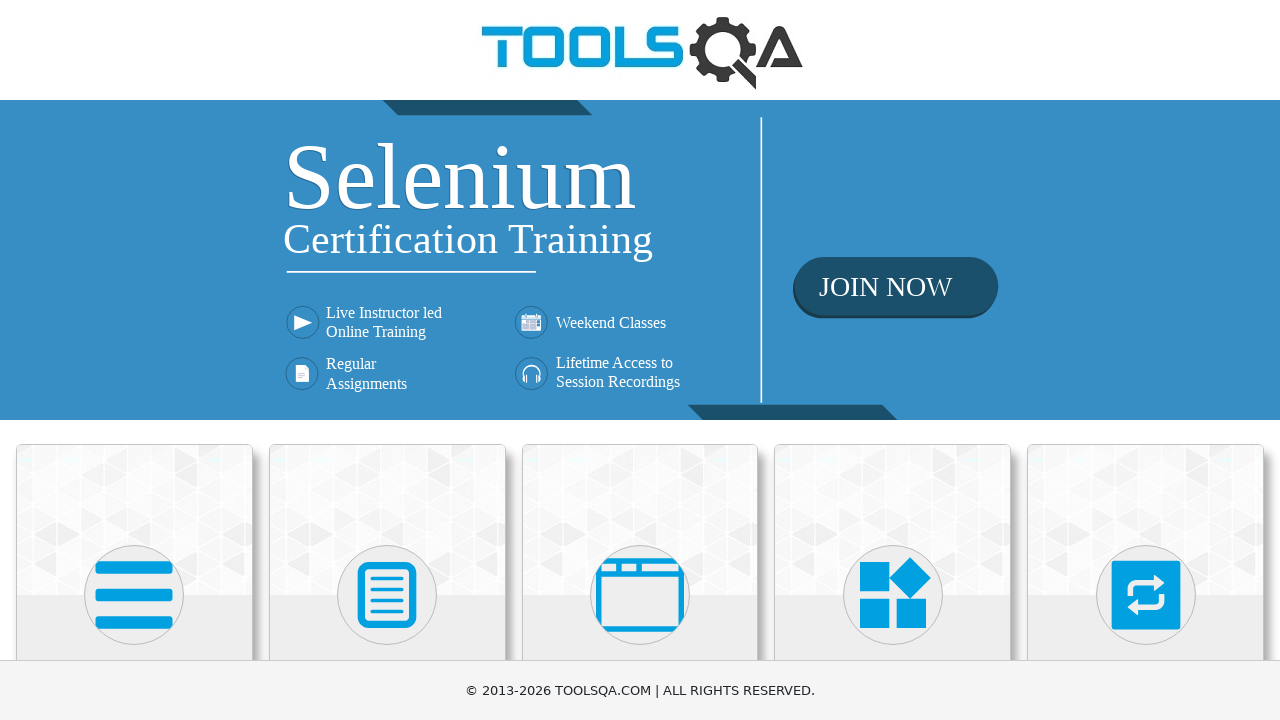

Clicked on Elements card at (134, 360) on xpath=//h5[text()='Elements']
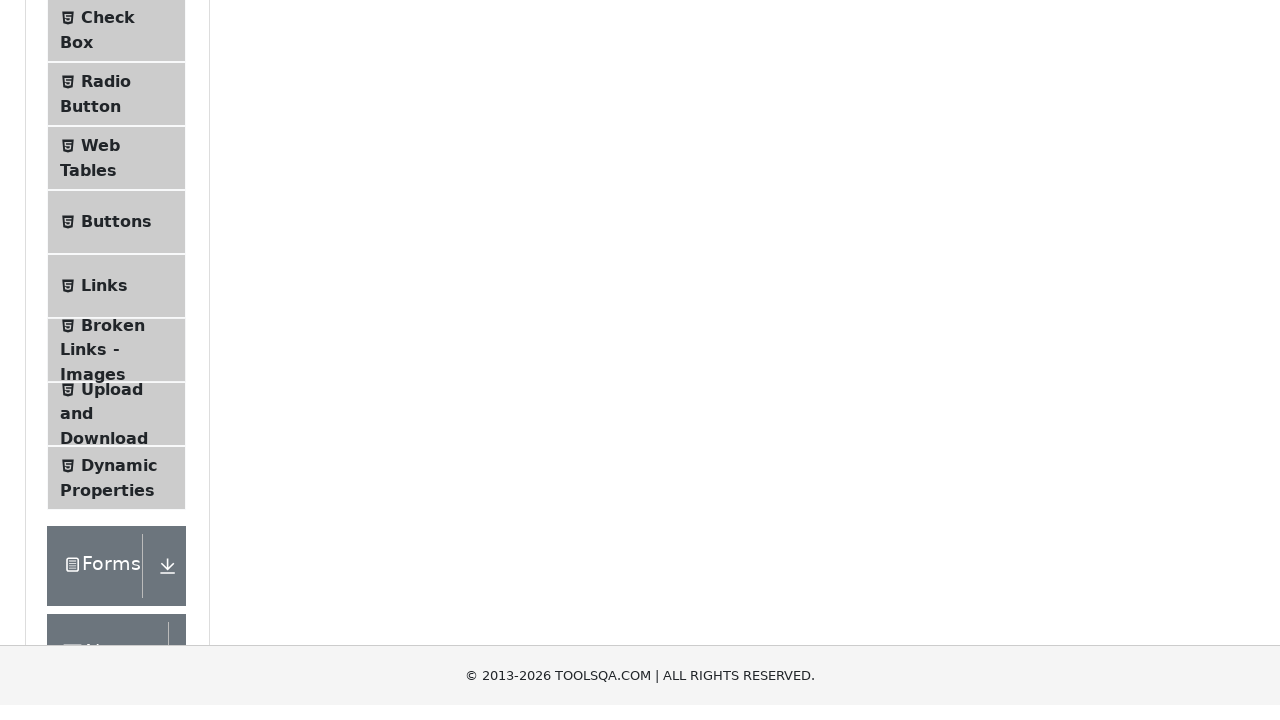

Clicked on Buttons menu item at (116, 517) on xpath=//li[@id='item-4']
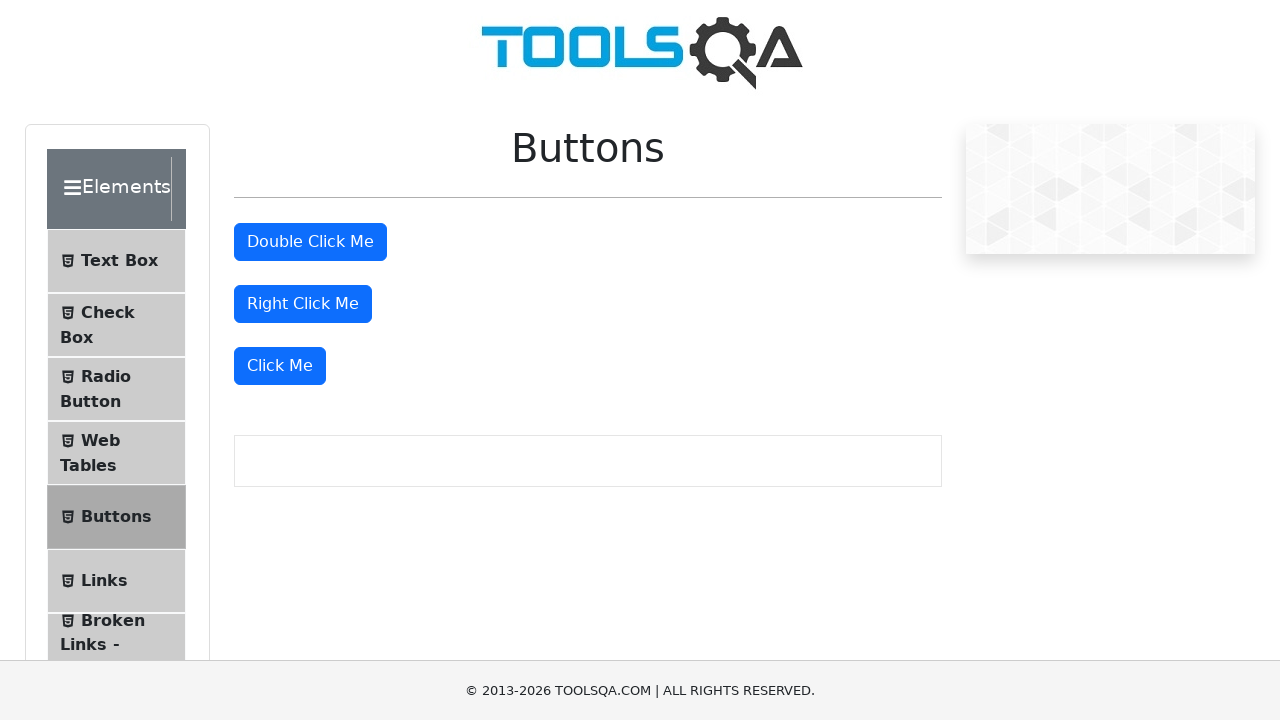

Double-clicked the double click button at (310, 242) on #doubleClickBtn
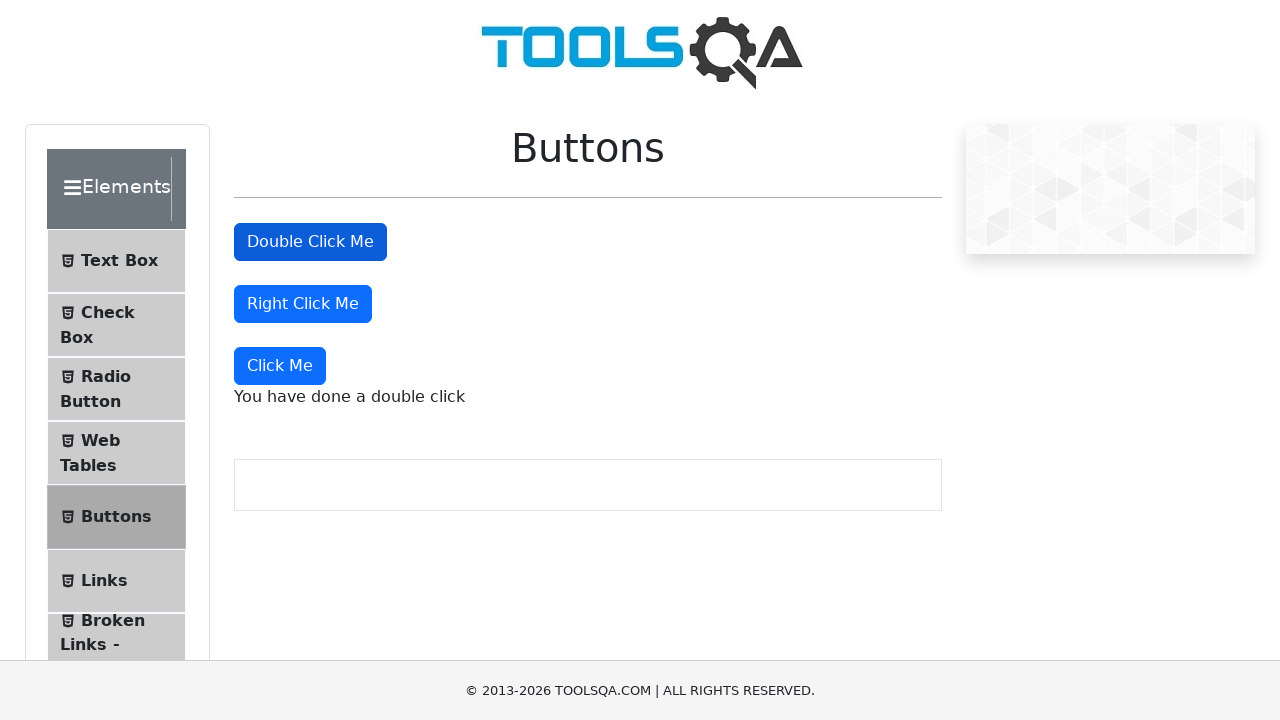

Right-clicked the right click button at (303, 304) on #rightClickBtn
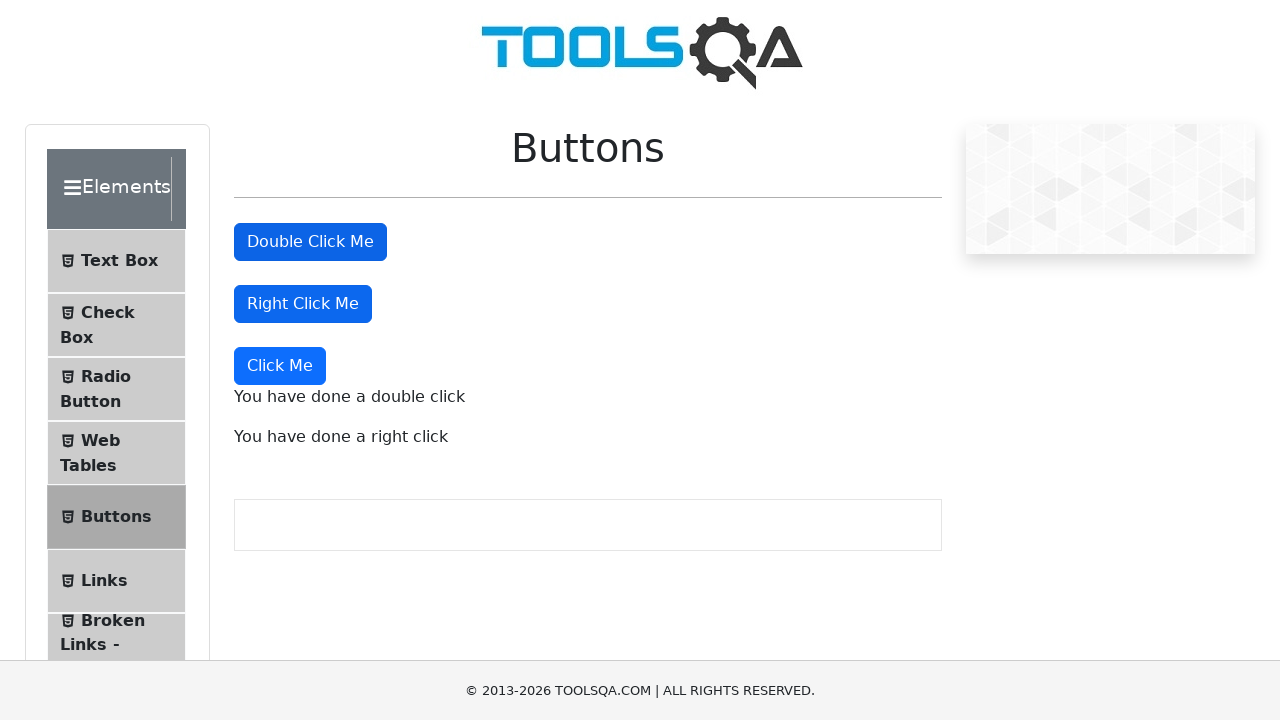

Clicked the Click Me button at (280, 366) on xpath=//button[text()='Click Me']
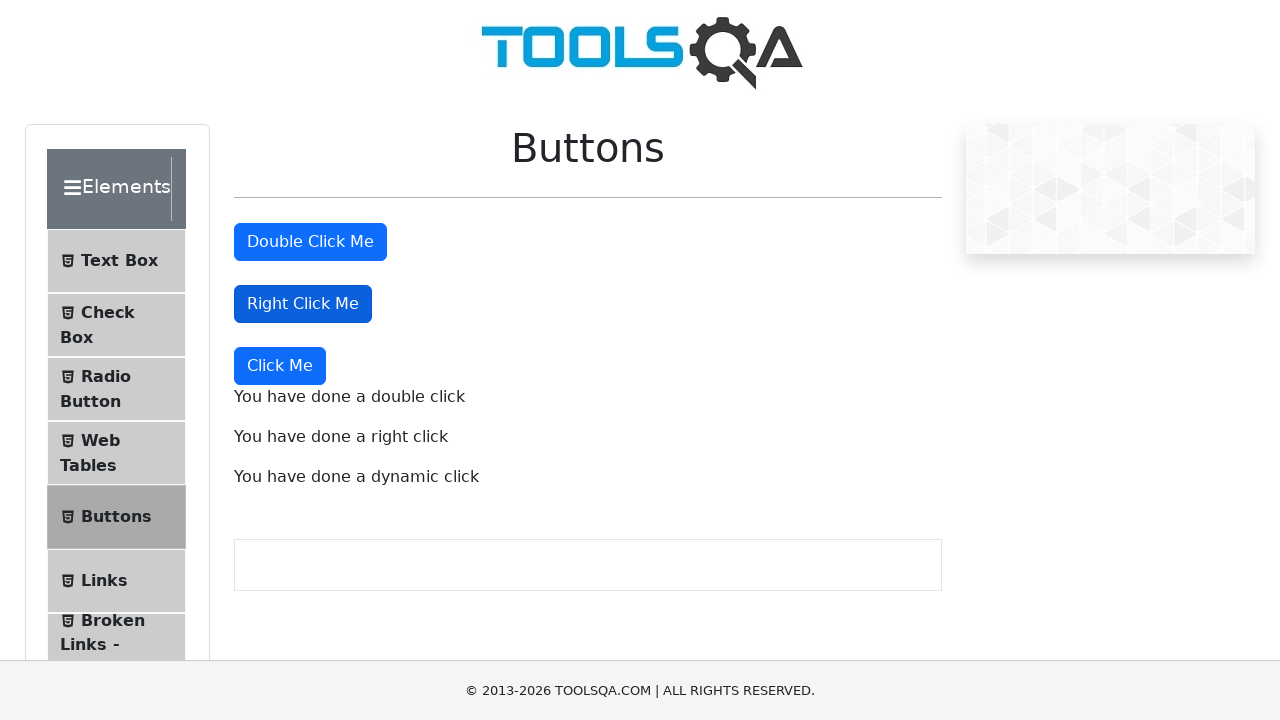

Waited for result messages to appear
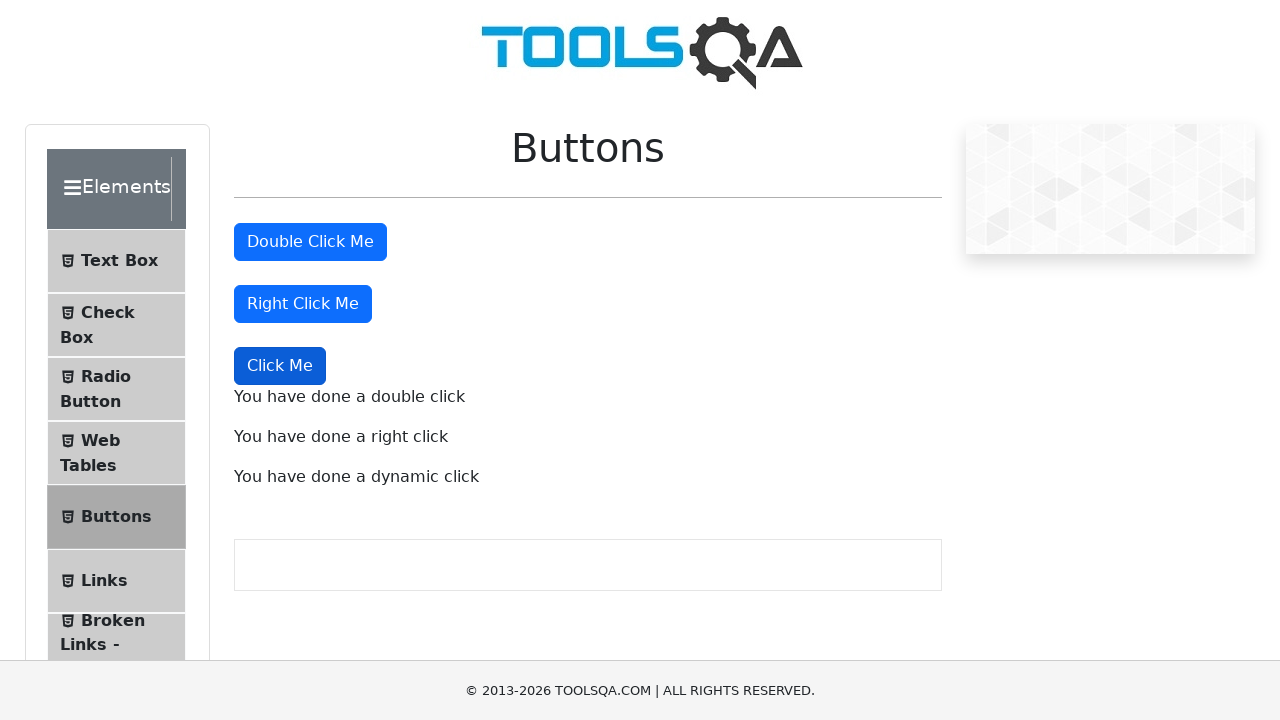

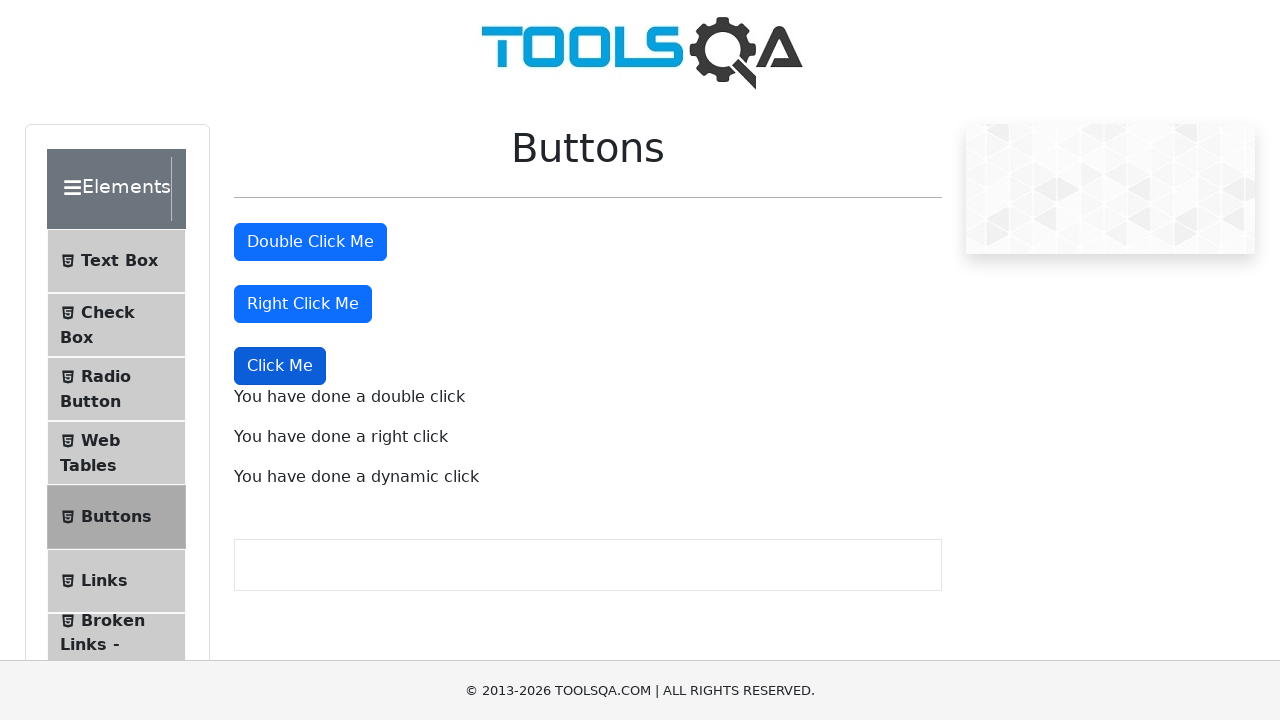